Tests checkbox interaction on a practice automation page by clicking on a checkbox element

Starting URL: https://rahulshettyacademy.com/AutomationPractice/

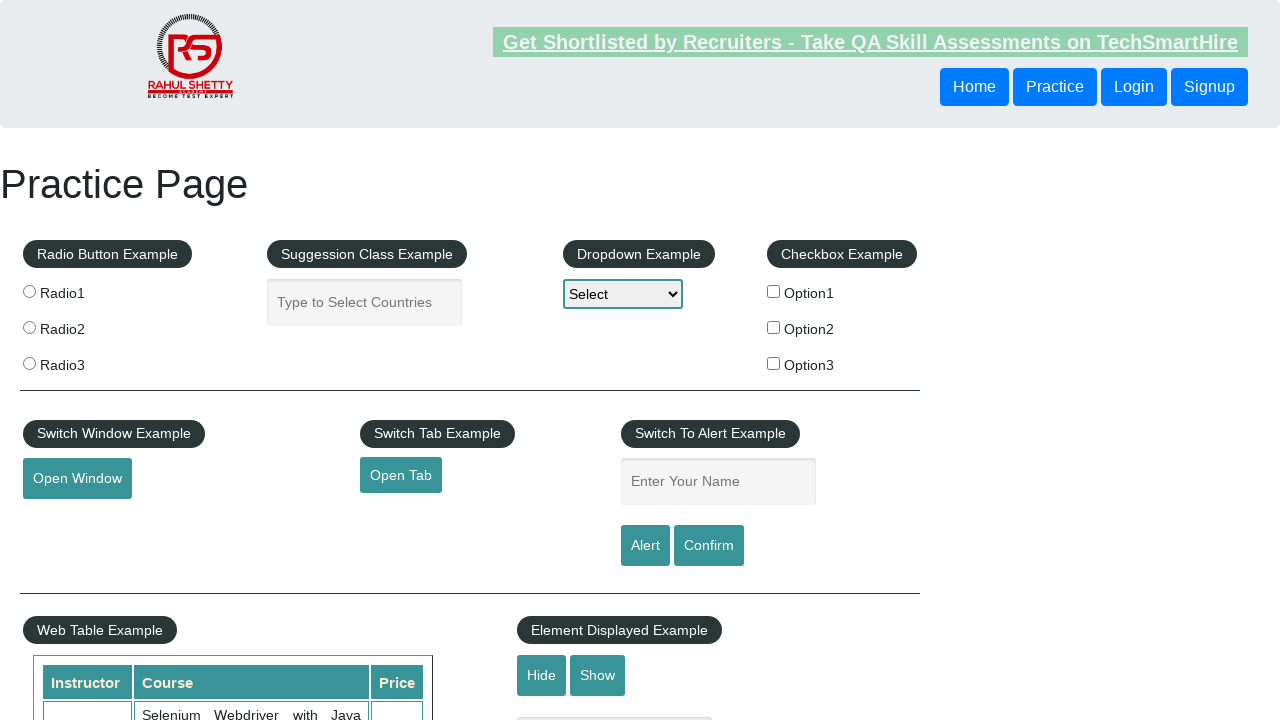

Navigated to automation practice page
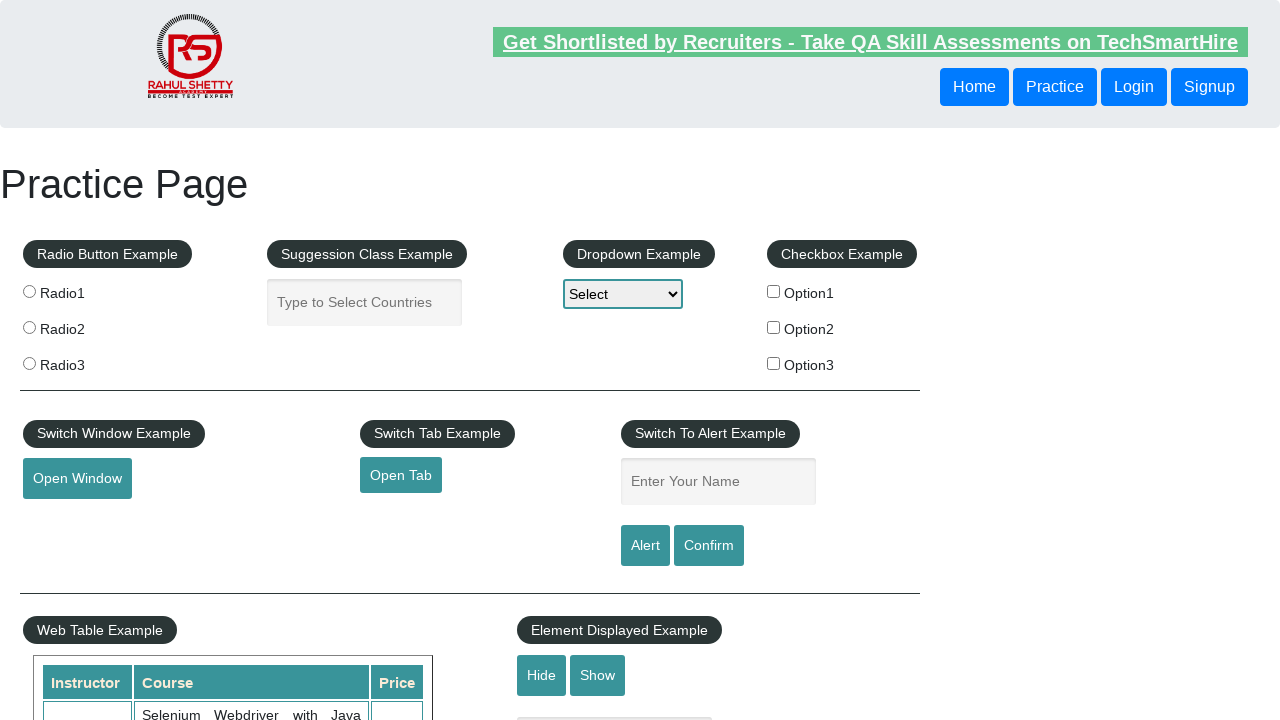

Clicked on the first checkbox option at (774, 291) on #checkBoxOption1
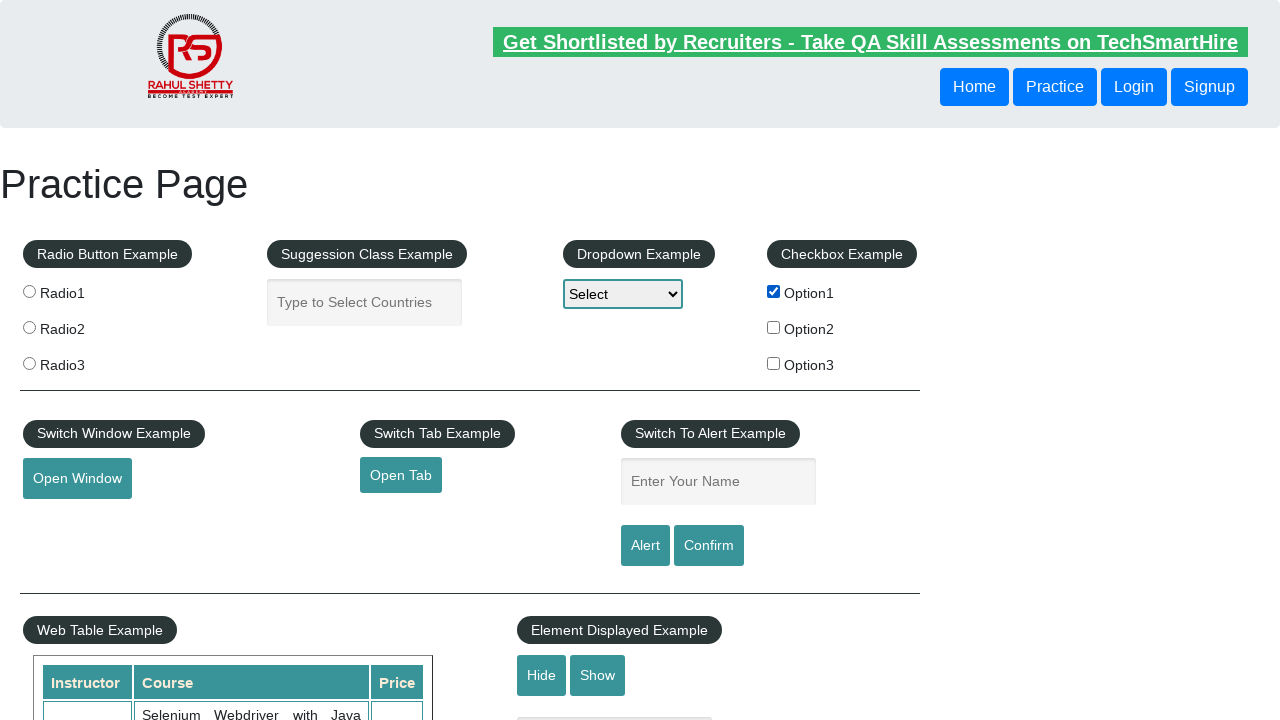

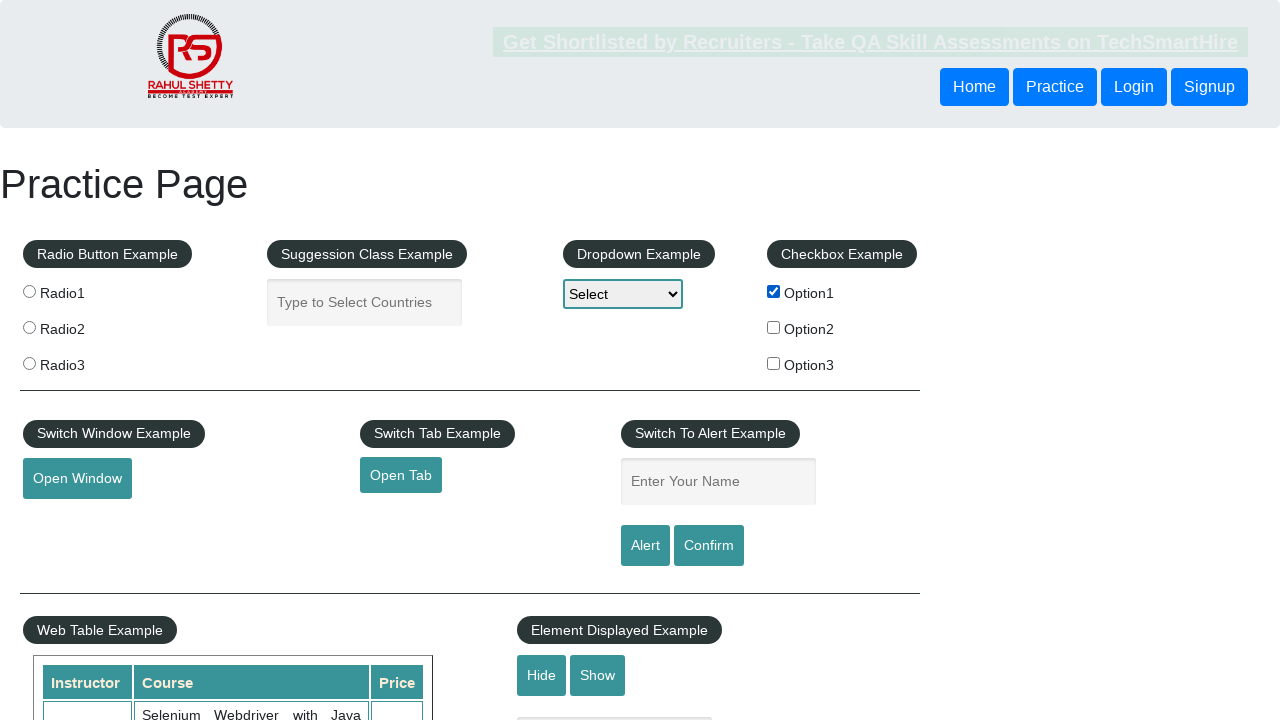